Tests that clicking login without entering any credentials displays a "Username is required" error message

Starting URL: https://www.saucedemo.com/

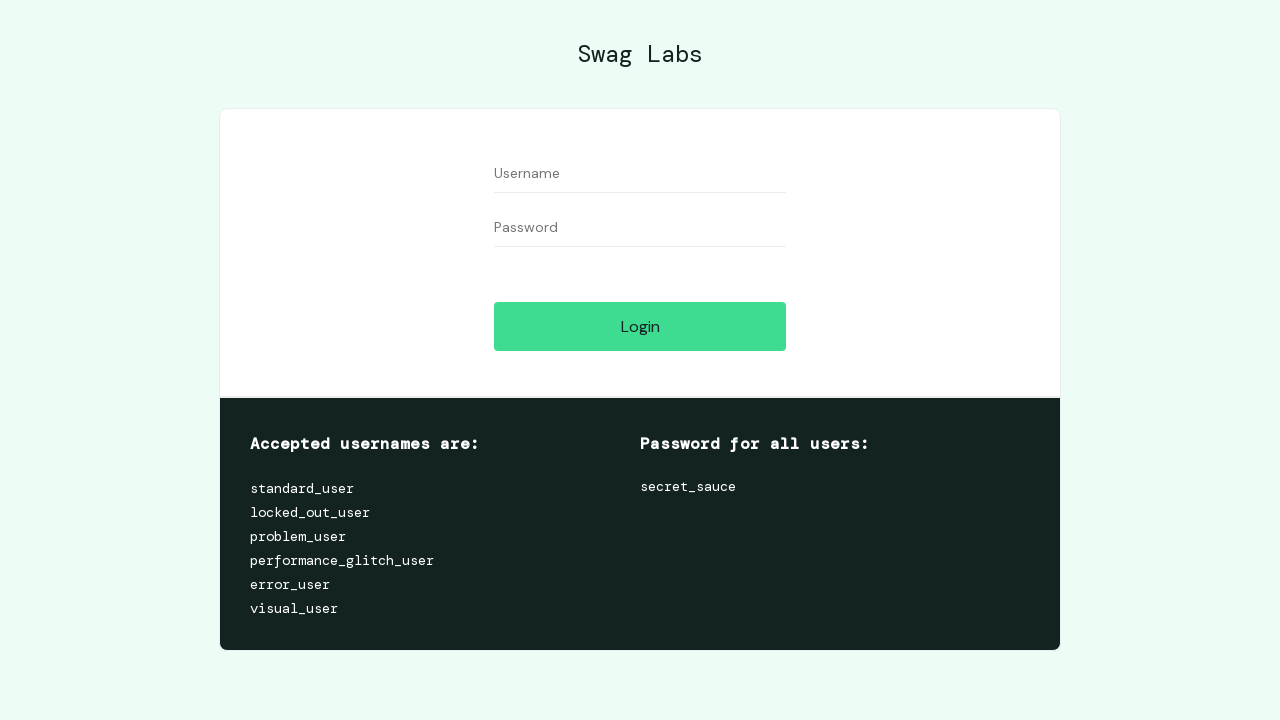

Navigated to Sauce Demo login page
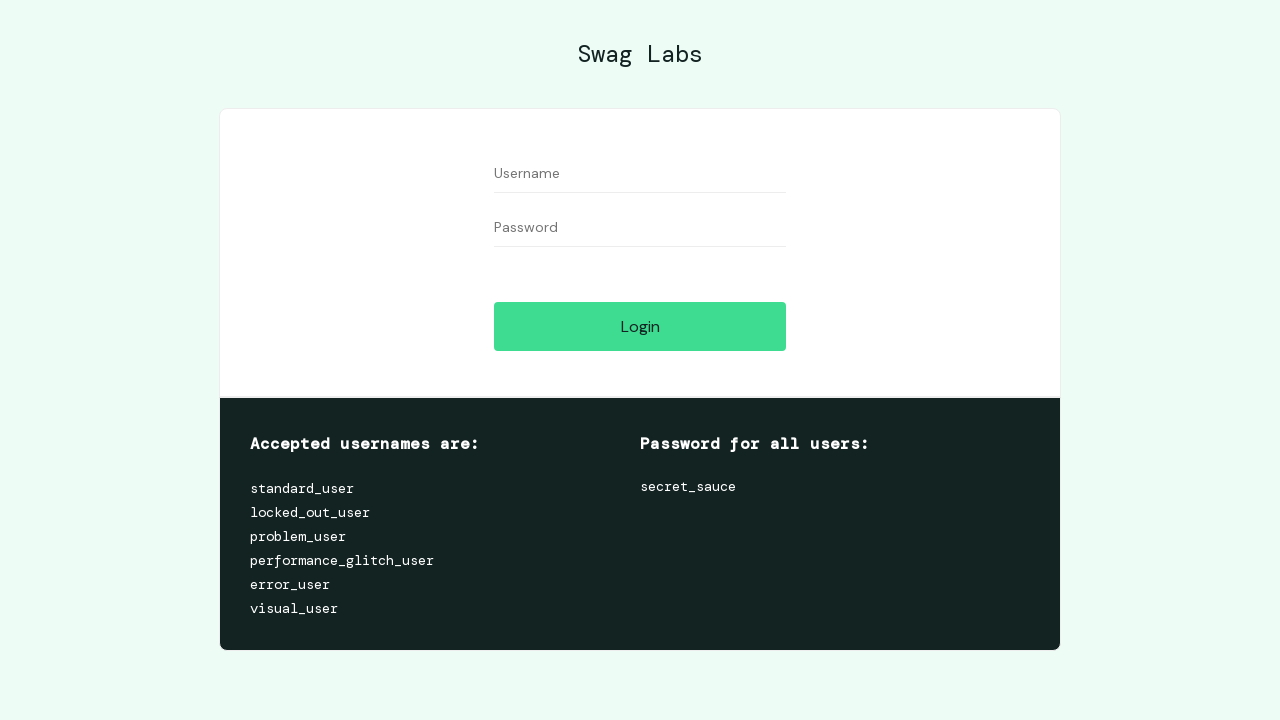

Clicked login button without entering credentials at (640, 326) on #login-button
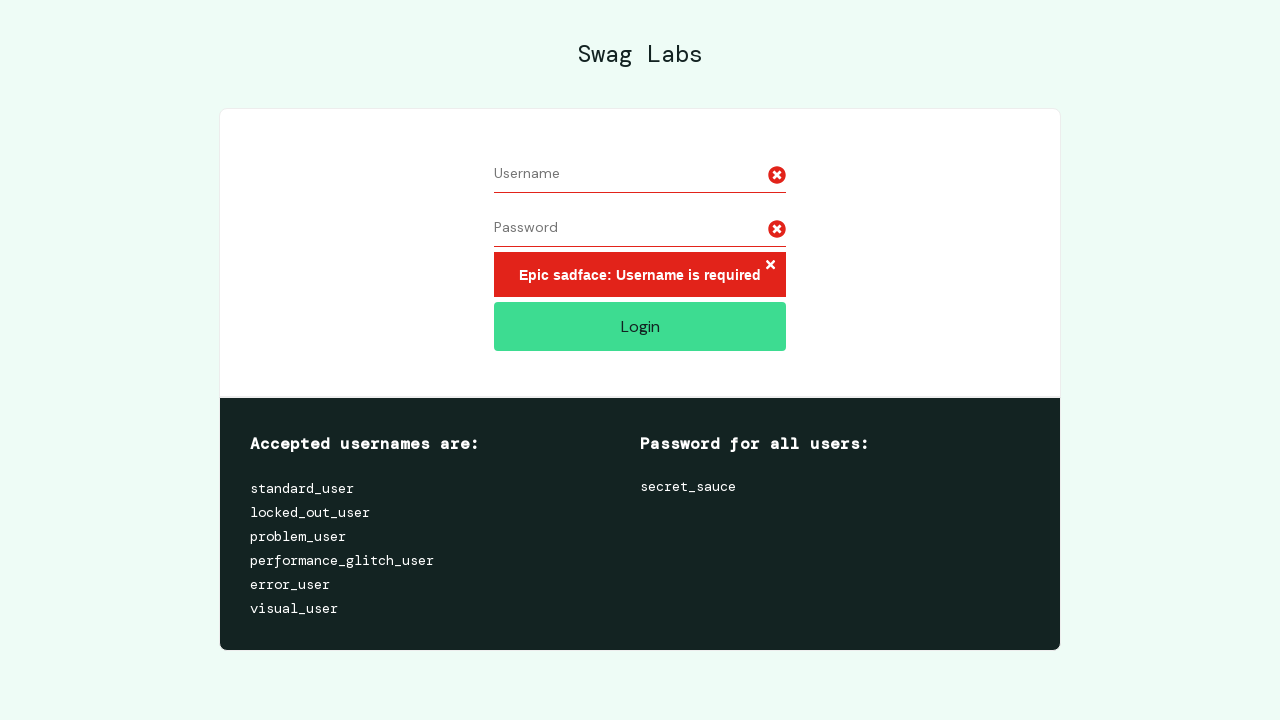

Username is required error message appeared
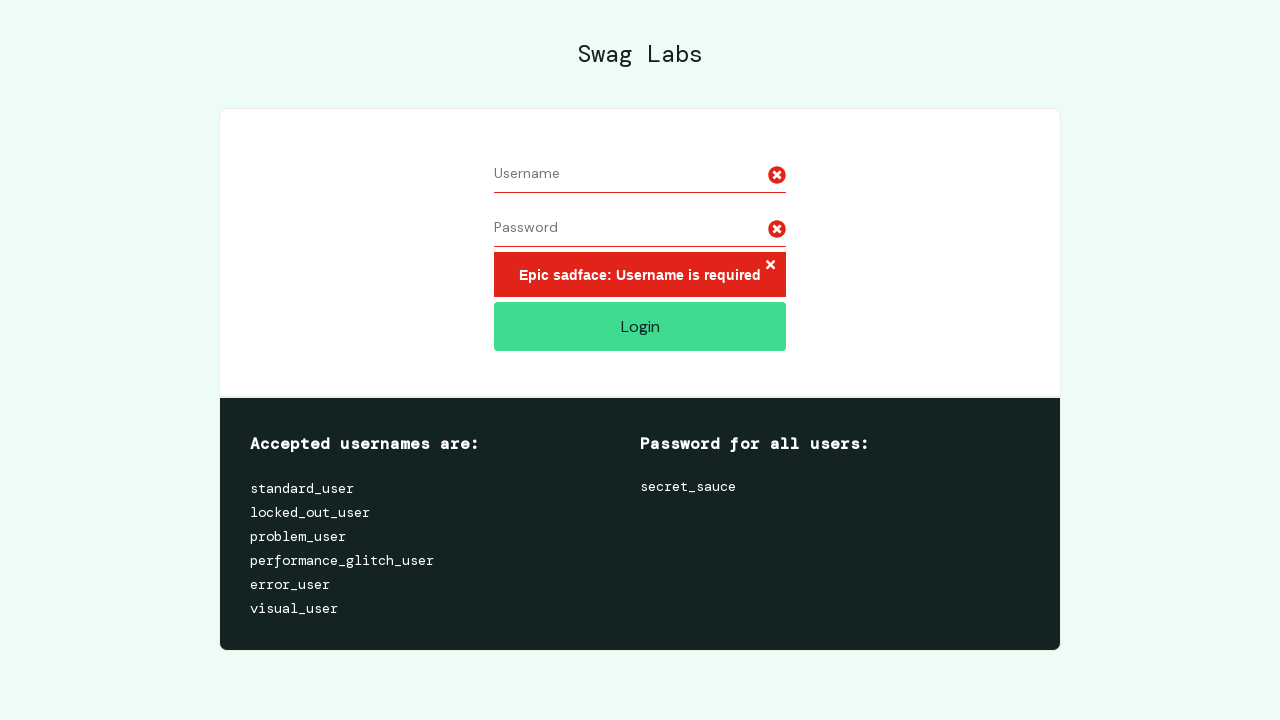

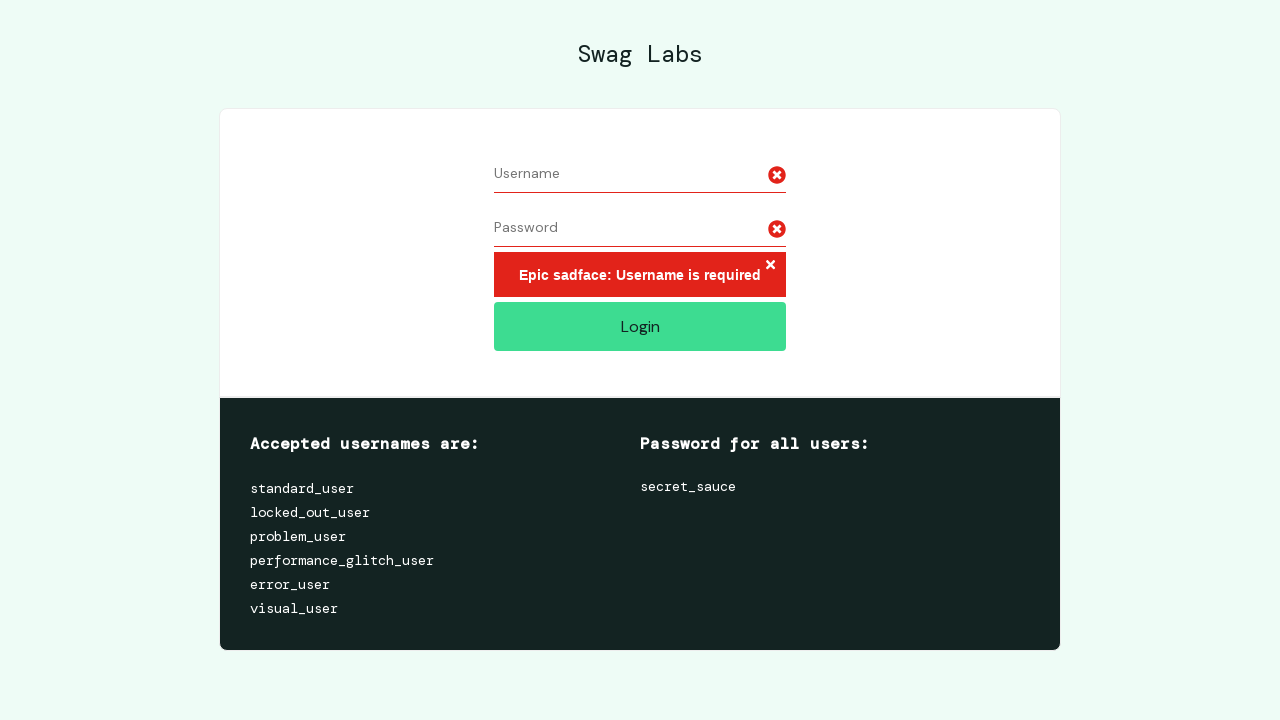